Tests alert handling by clicking a button that triggers an alert dialog and accepting it

Starting URL: https://demo.automationtesting.in/Alerts.html

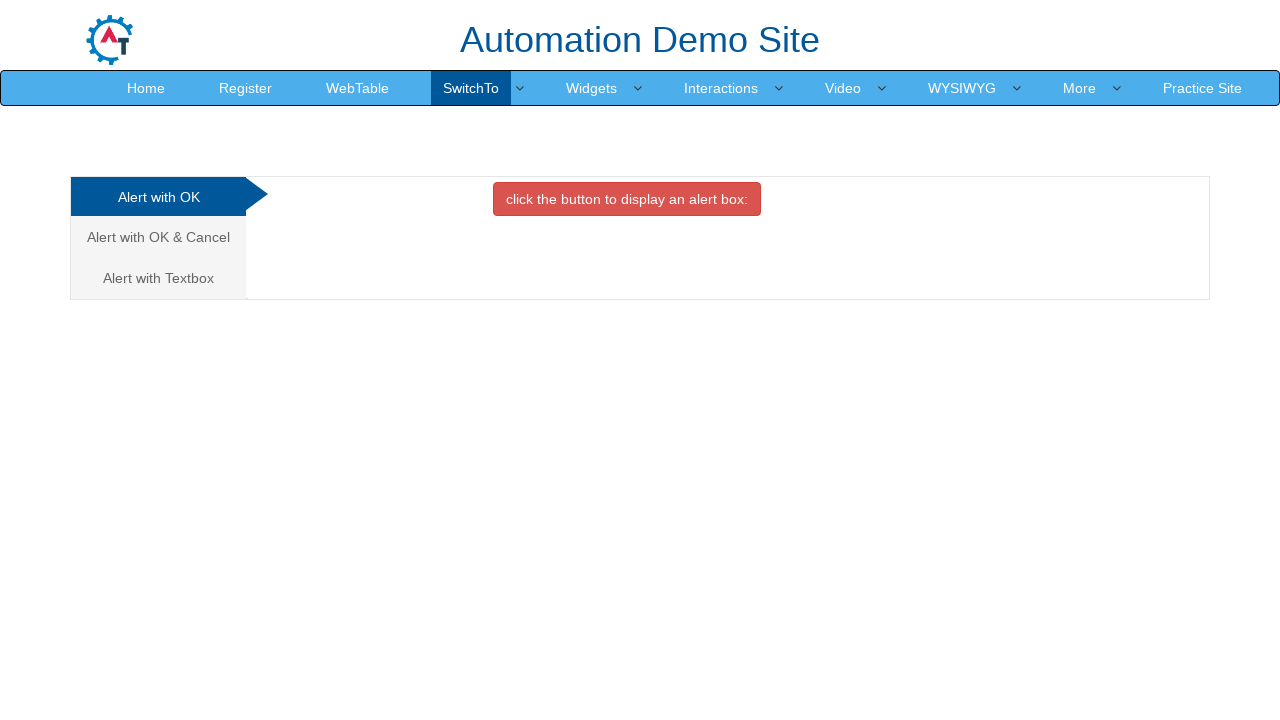

Clicked OK tab button to trigger alert at (627, 199) on #OKTab>button
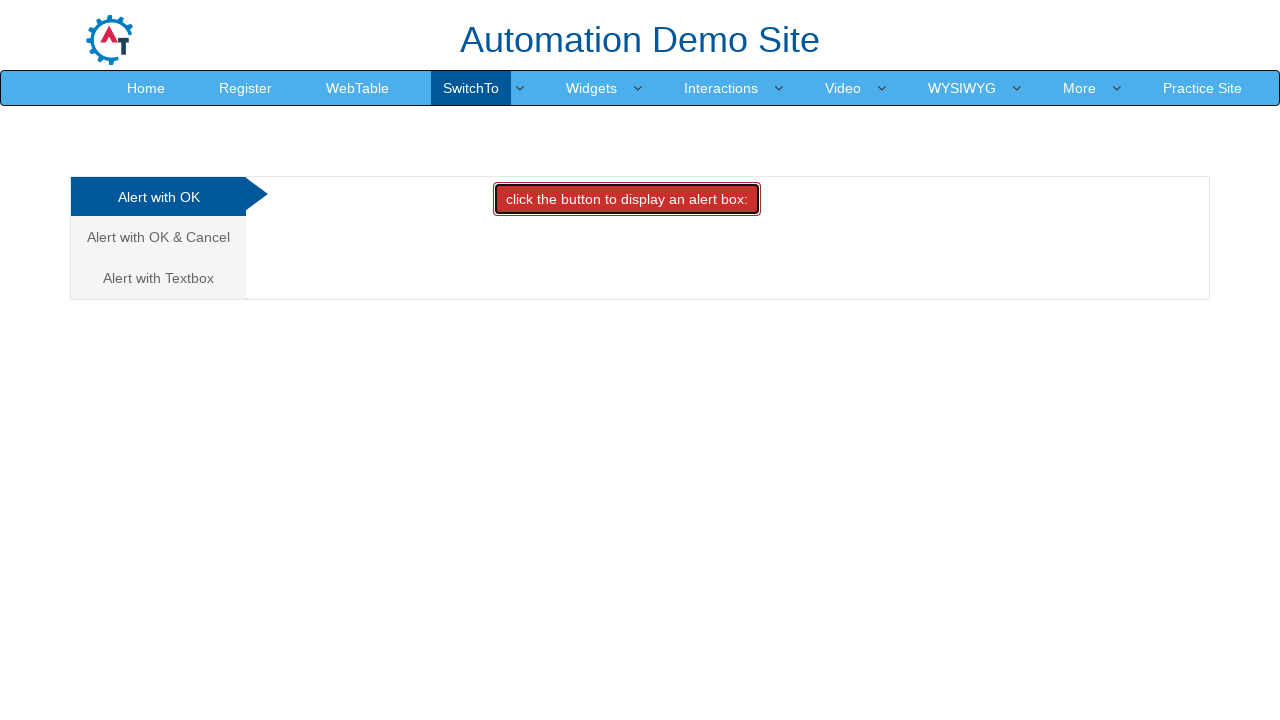

Set up dialog handler to accept alerts
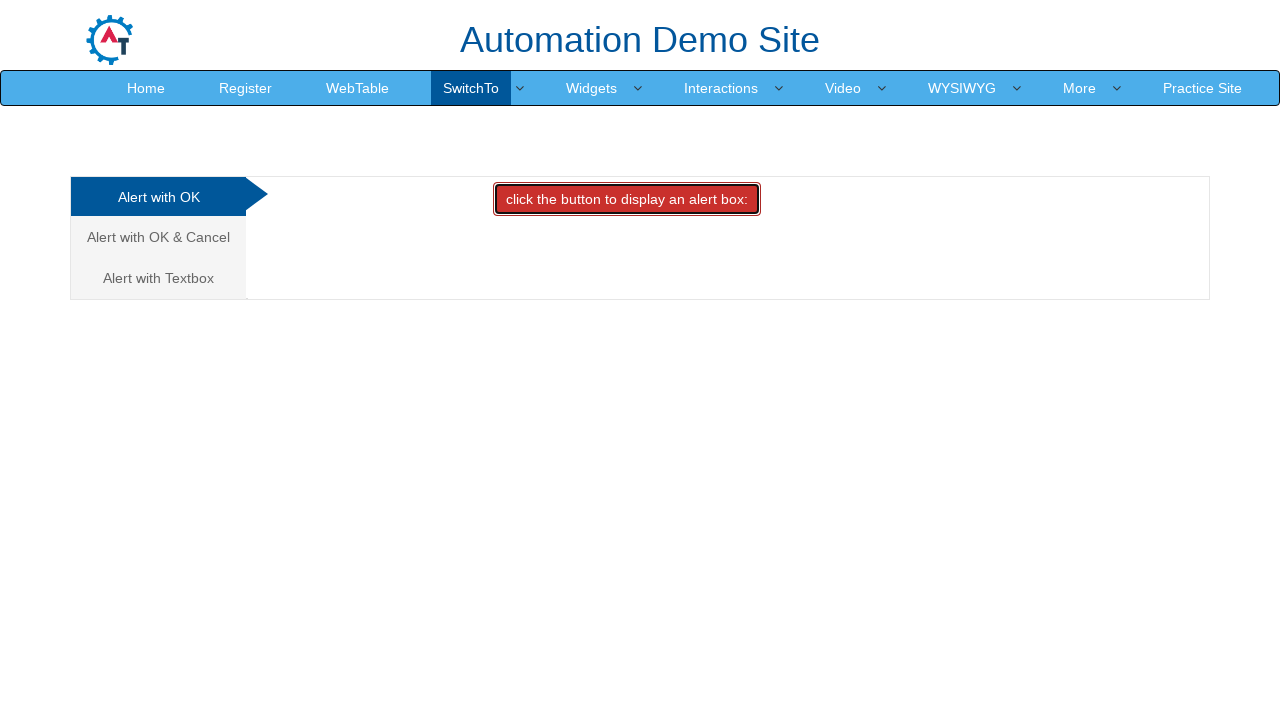

Waited for dialog interaction to complete
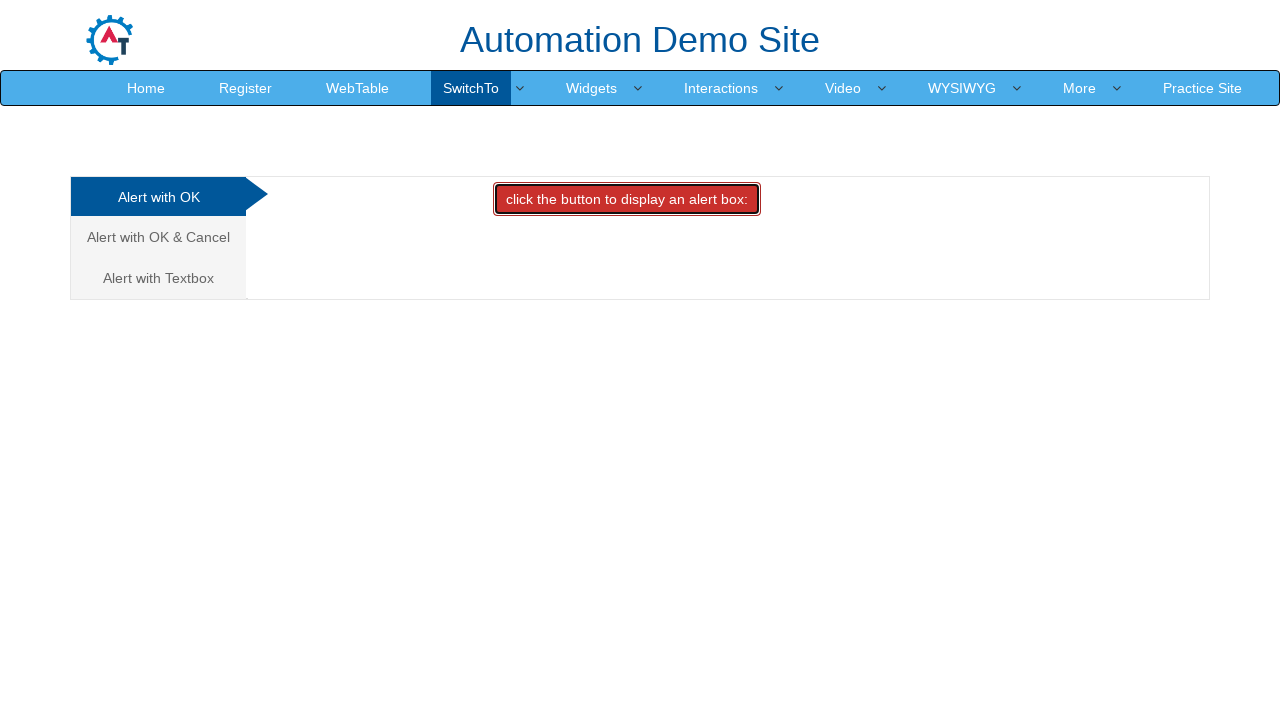

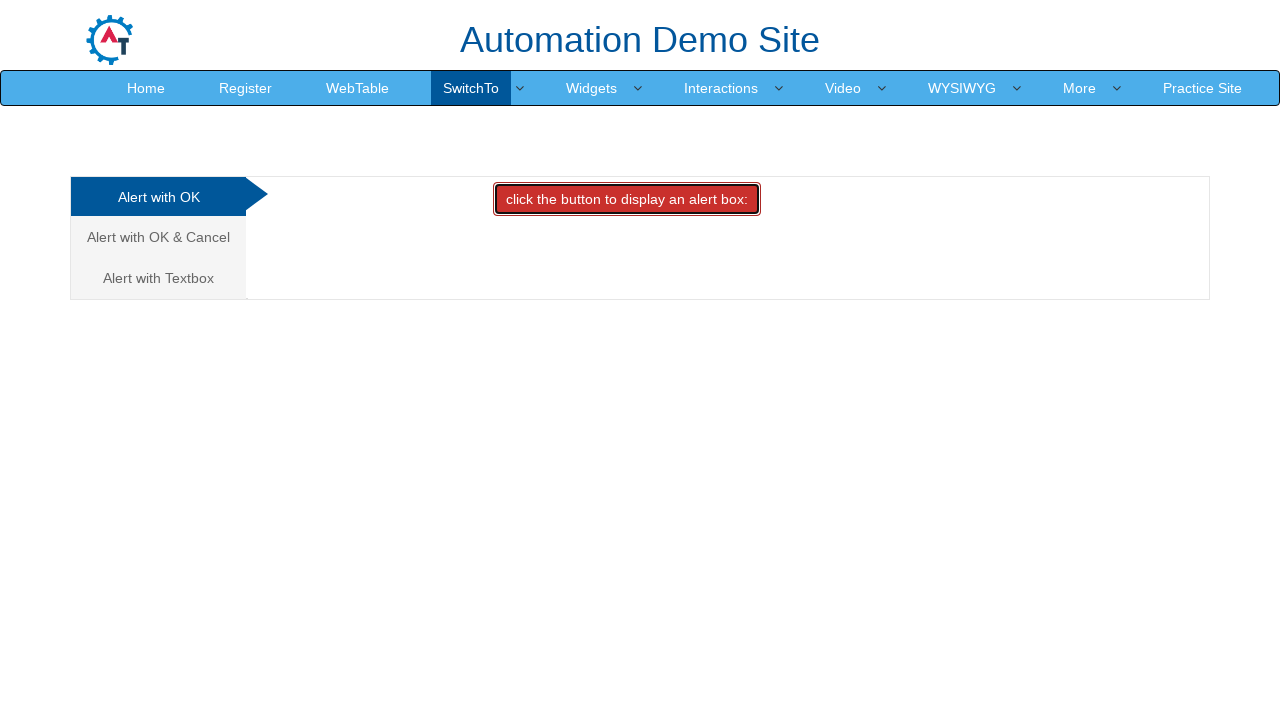